Tests a math problem form by reading two numbers from the page, calculating their sum, selecting the result from a dropdown, and submitting the form

Starting URL: https://suninjuly.github.io/selects1.html

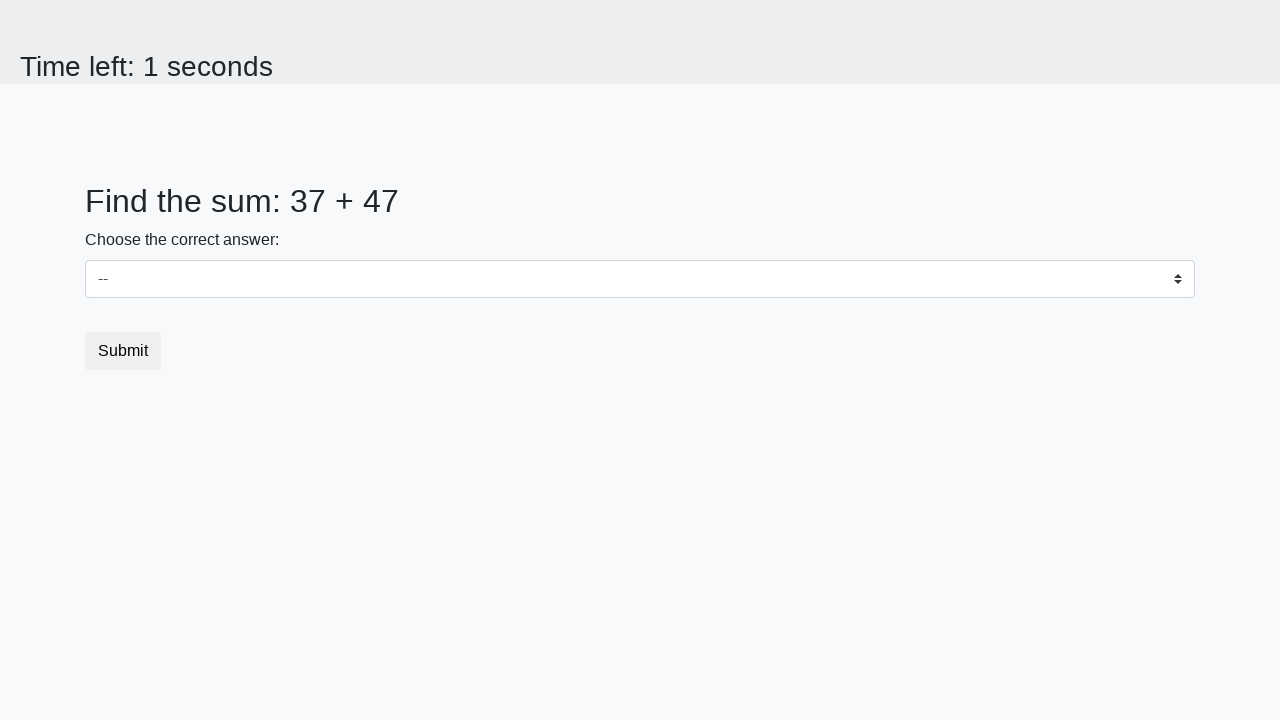

Located first number element (#num1)
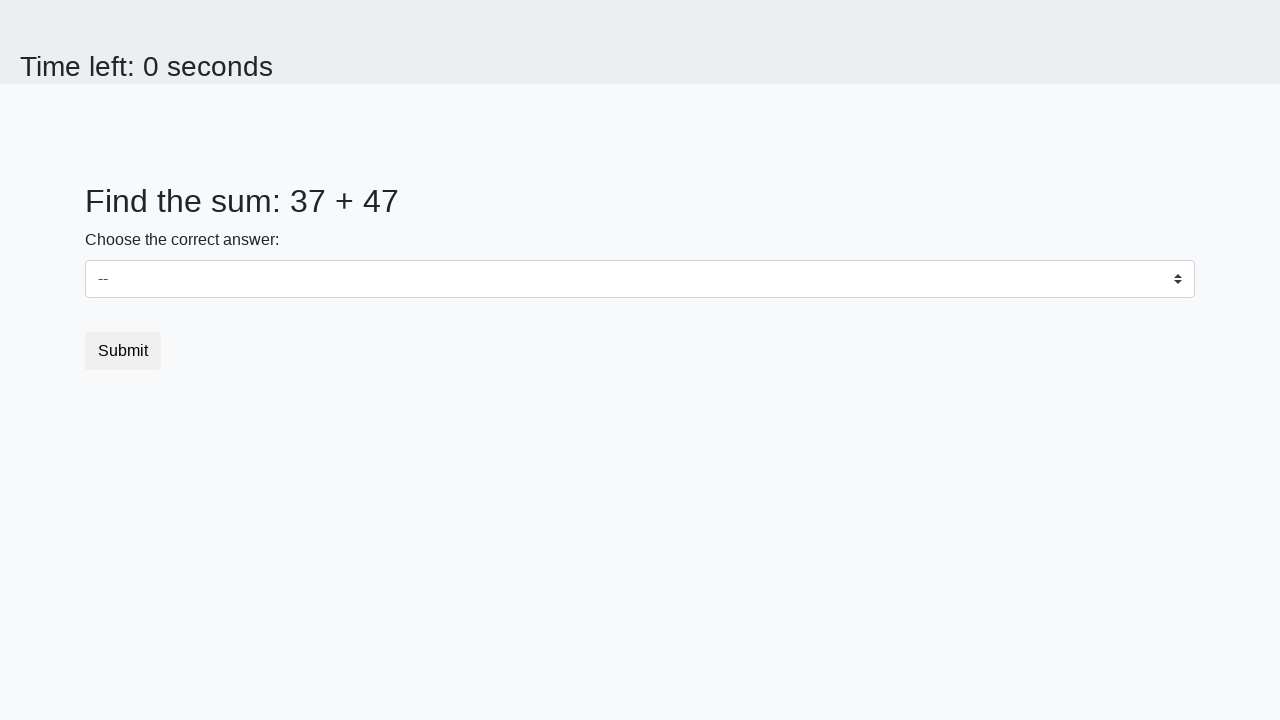

Located second number element (#num2)
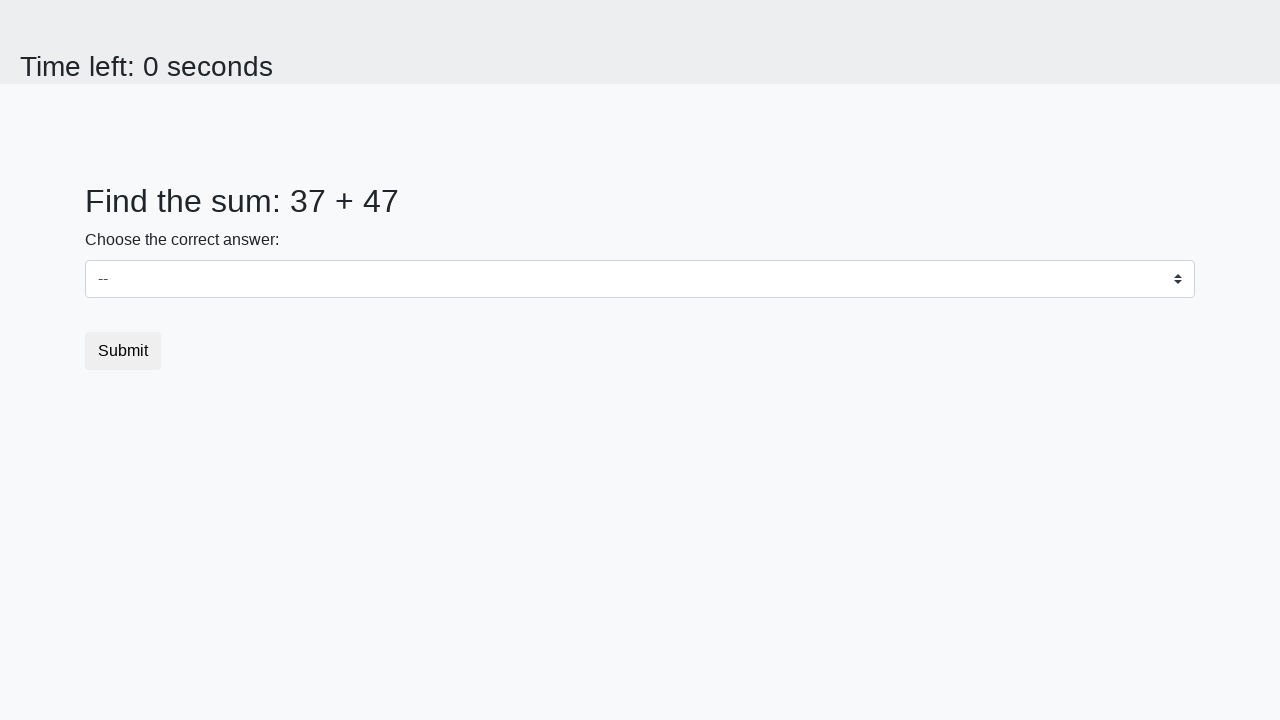

Read first number from page: 37
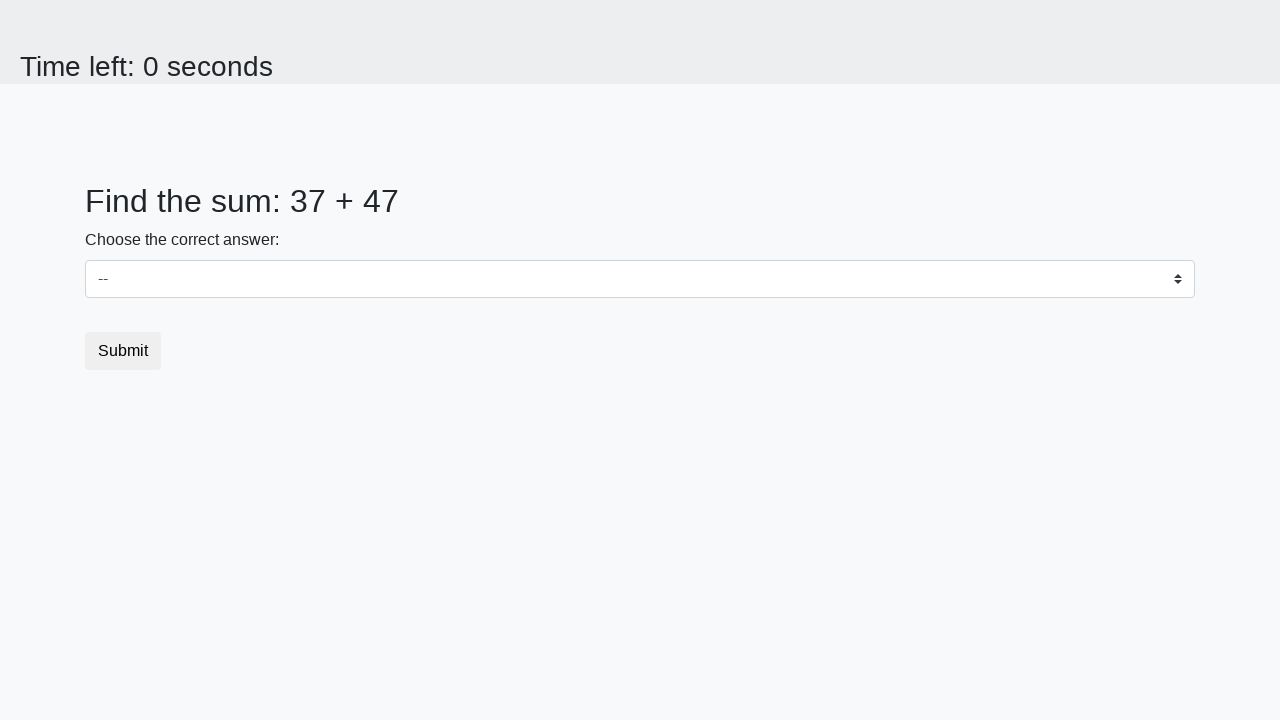

Read second number from page: 47
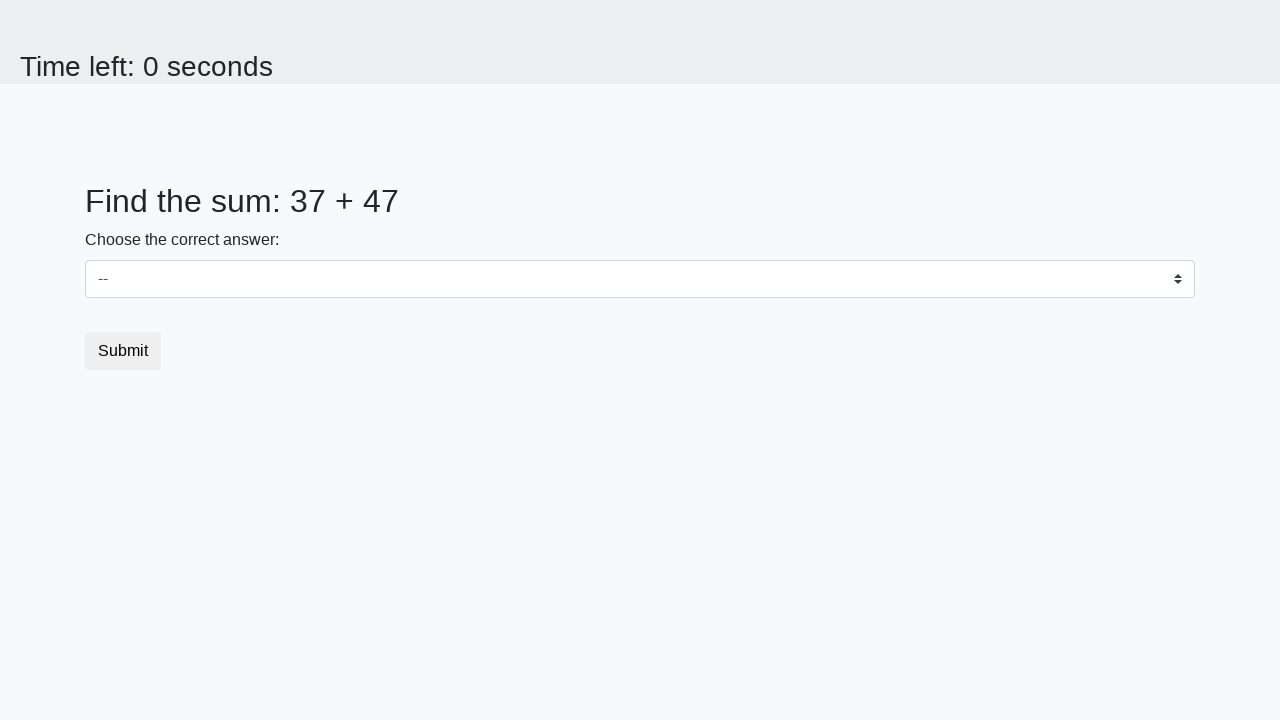

Calculated sum: 37 + 47 = 84
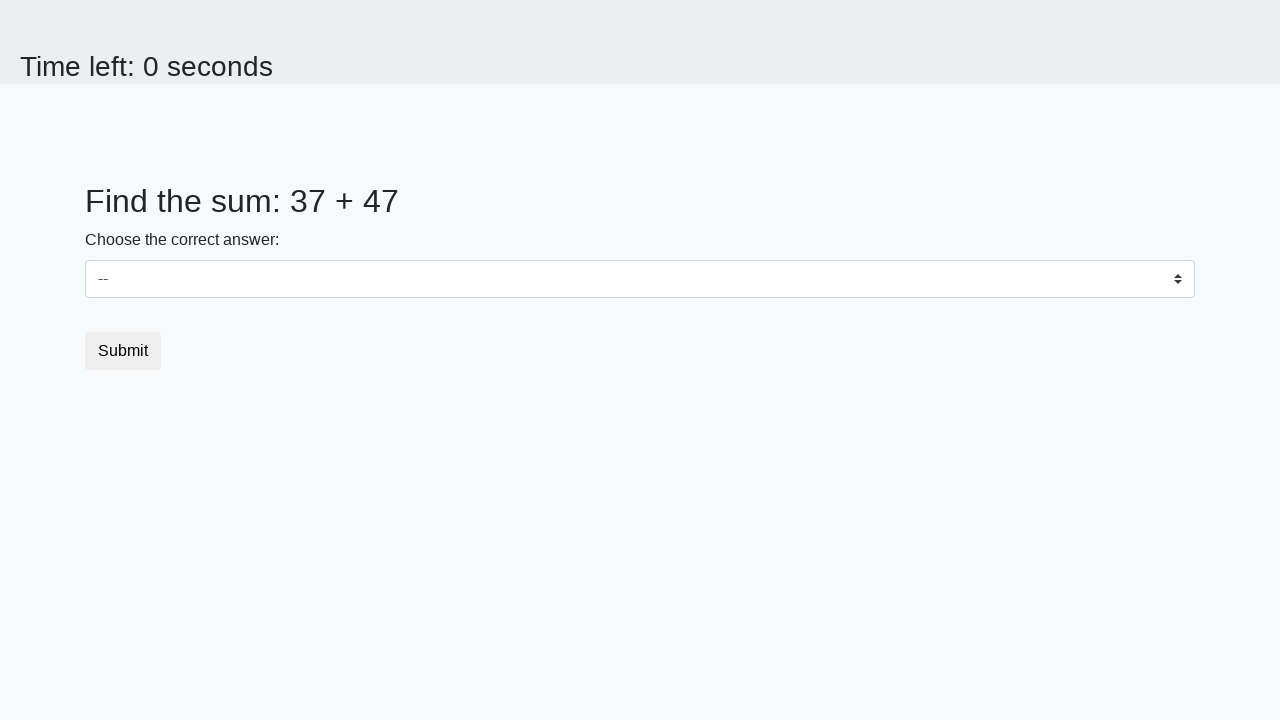

Selected 84 from dropdown on #dropdown
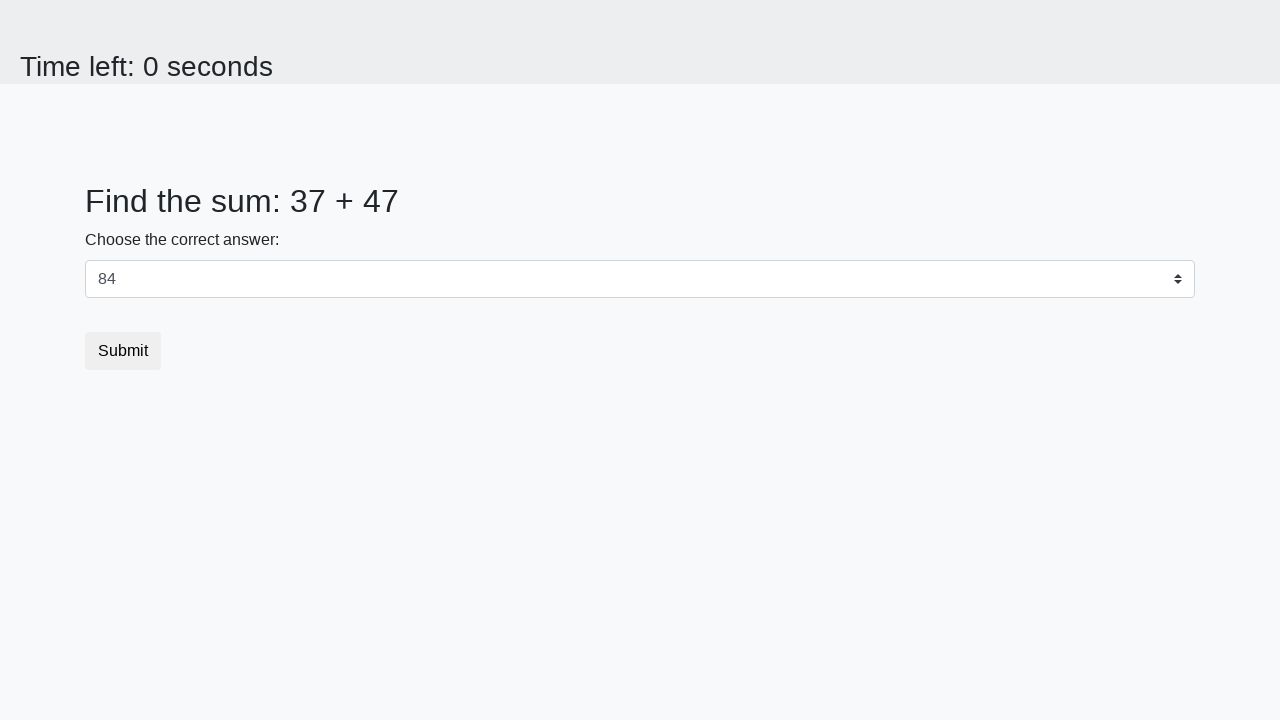

Clicked submit button to submit form at (123, 351) on button.btn.btn-default
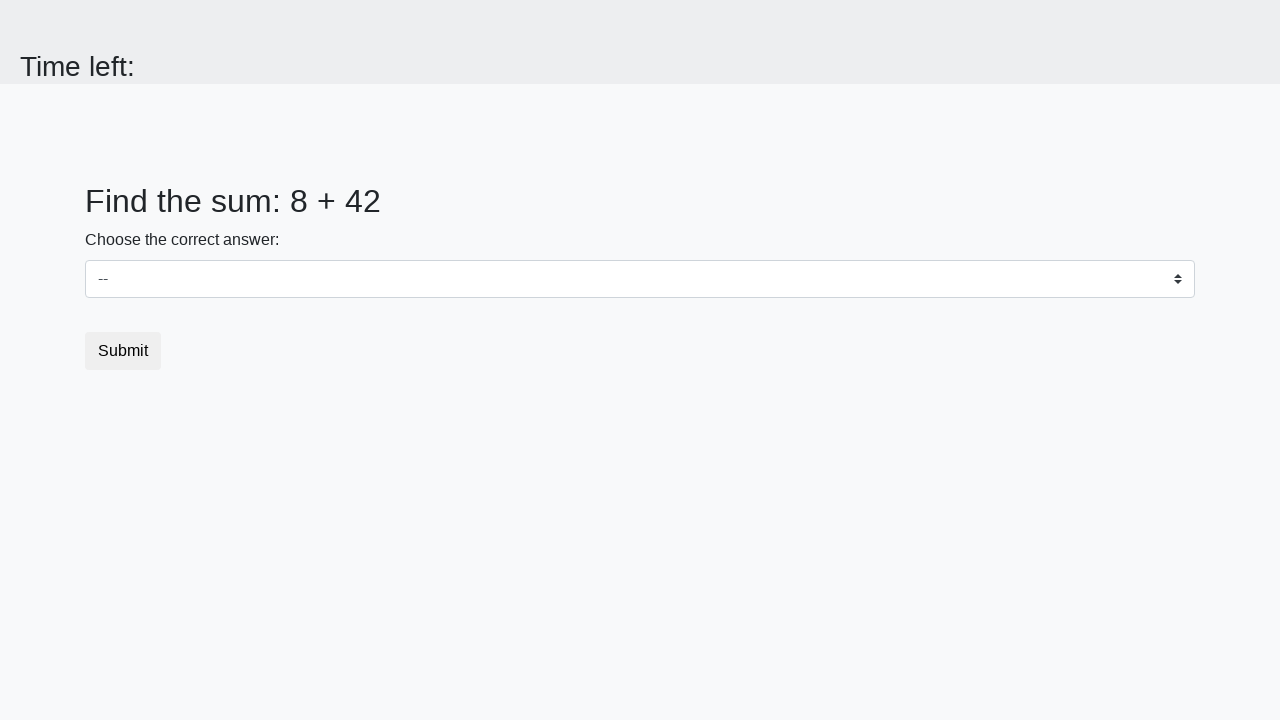

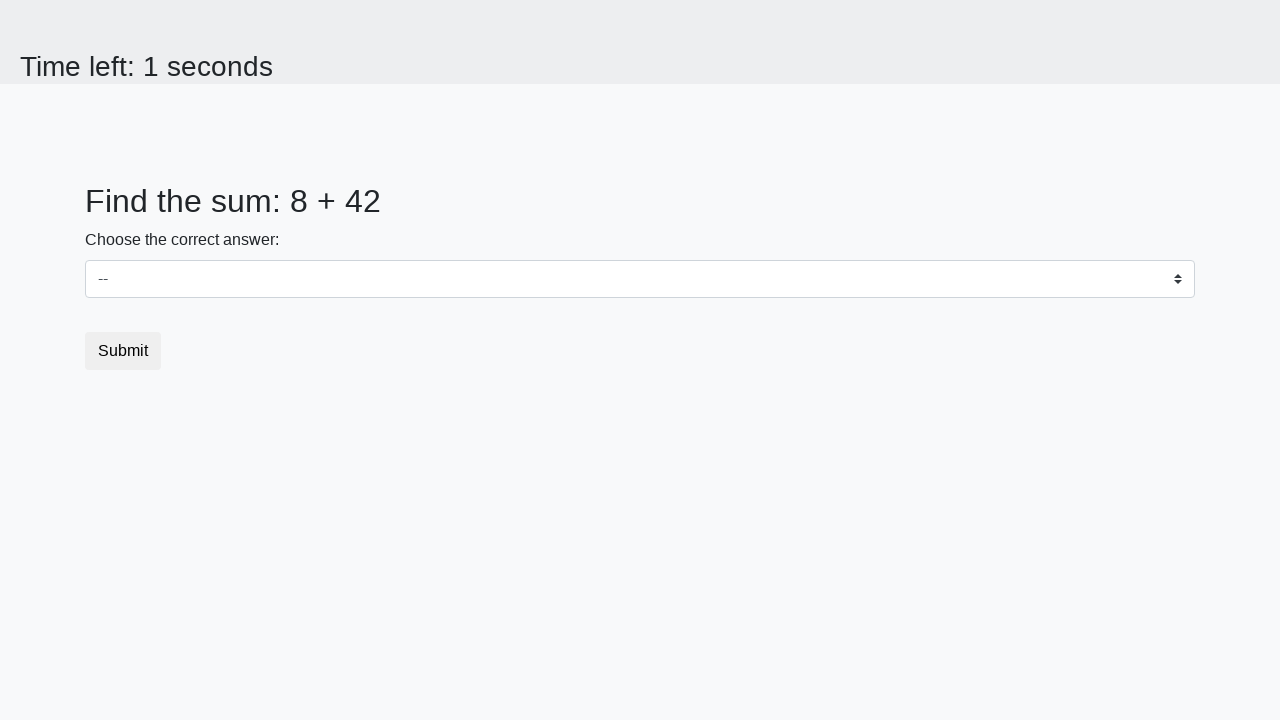